Tests drag and drop functionality by dragging an element and dropping it onto a target area

Starting URL: https://jqueryui.com/resources/demos/droppable/default.html

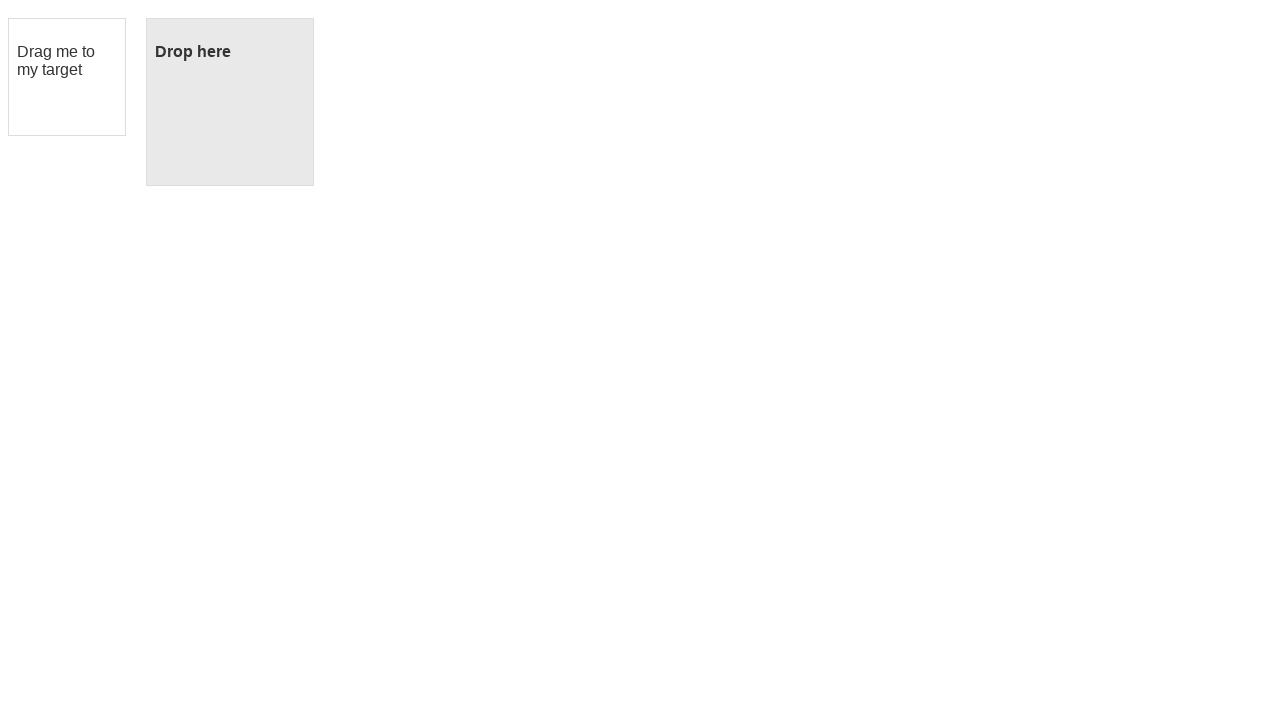

Navigated to jQuery UI droppable demo page
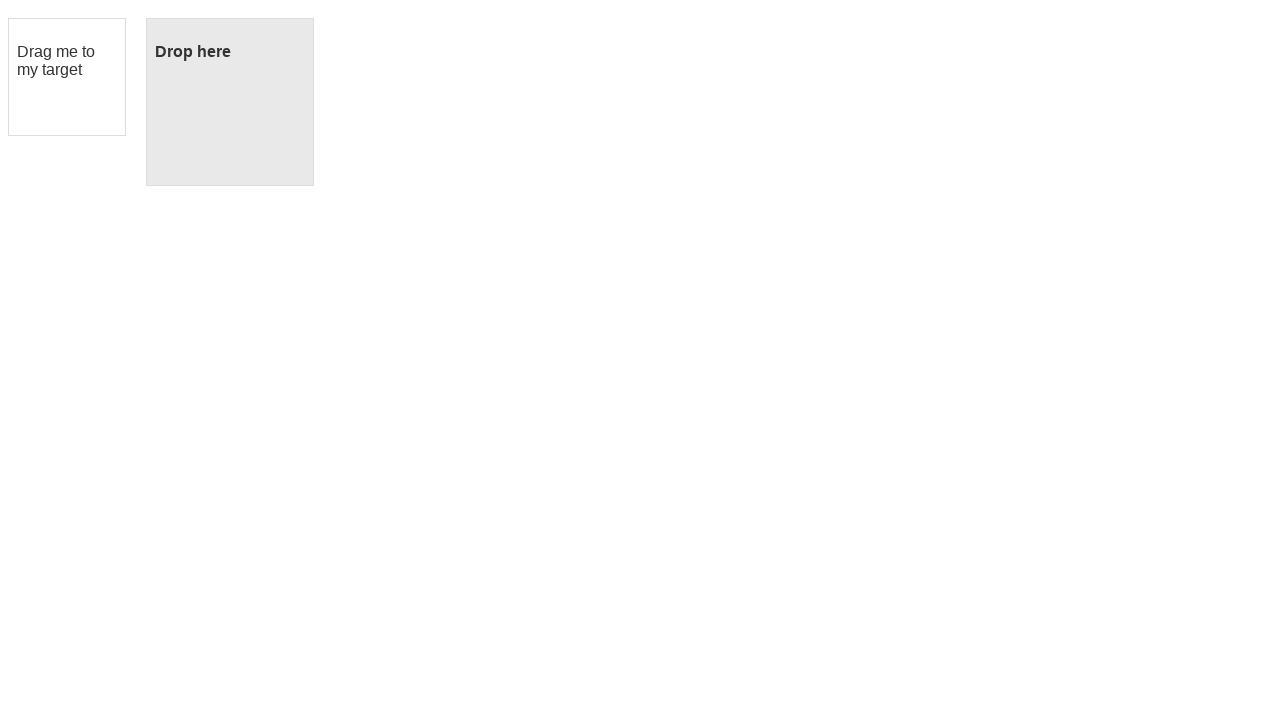

Located draggable element
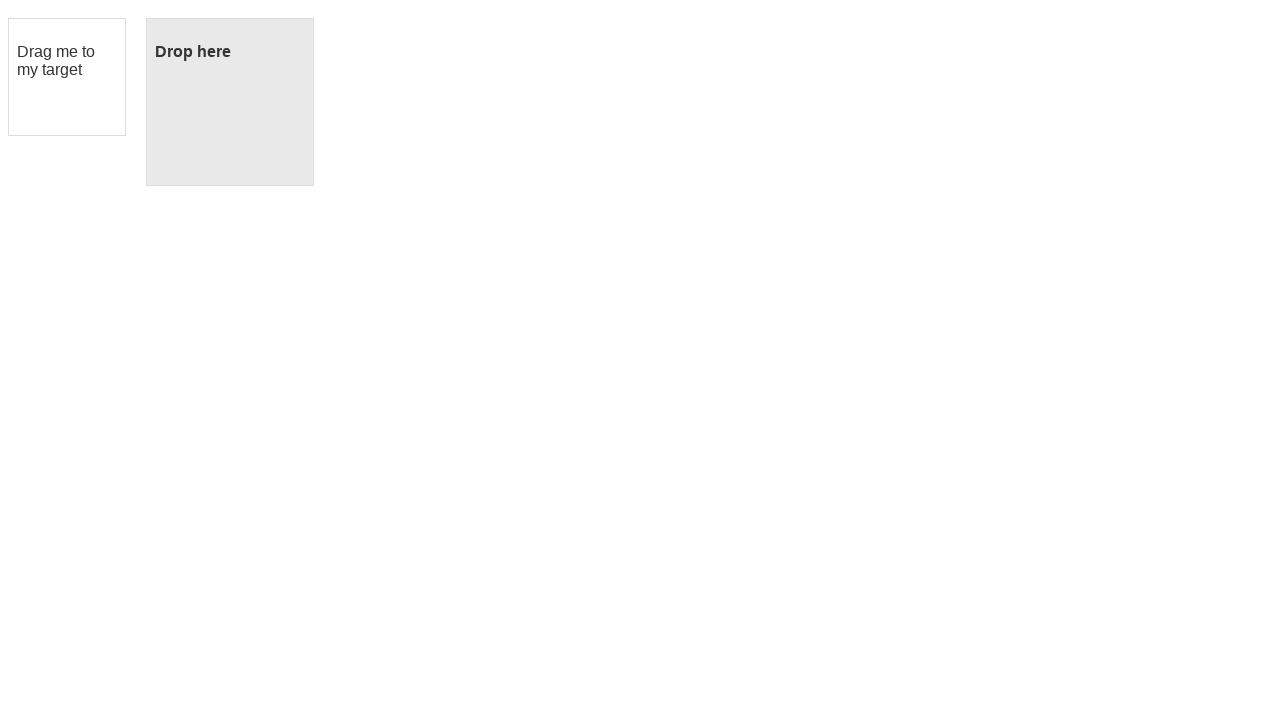

Located droppable target element
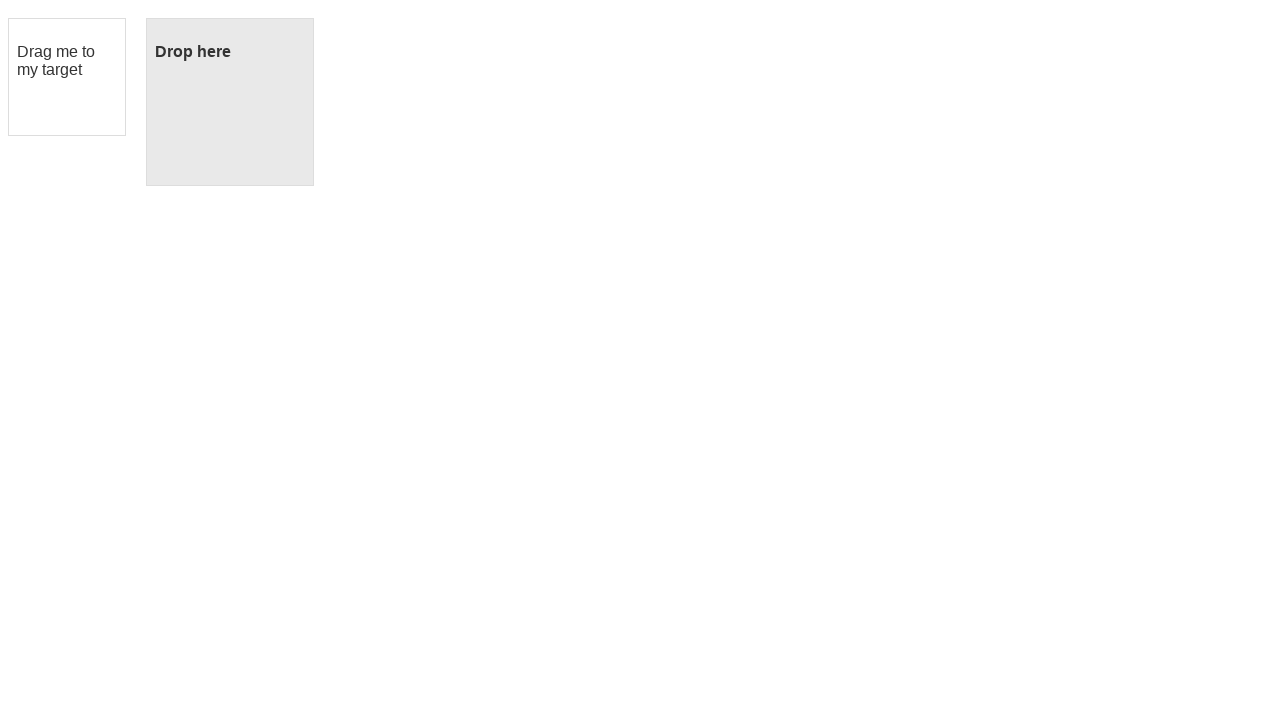

Dragged element onto target area at (230, 102)
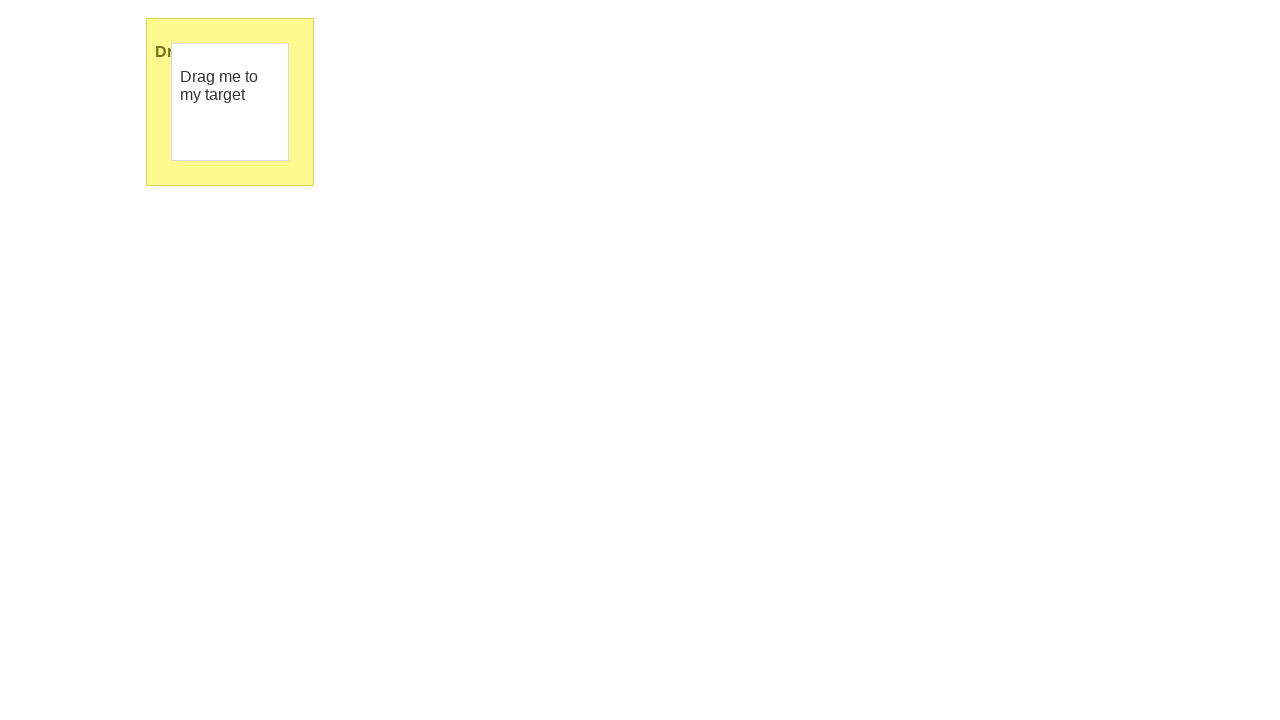

Waited 5 seconds to observe drag and drop result
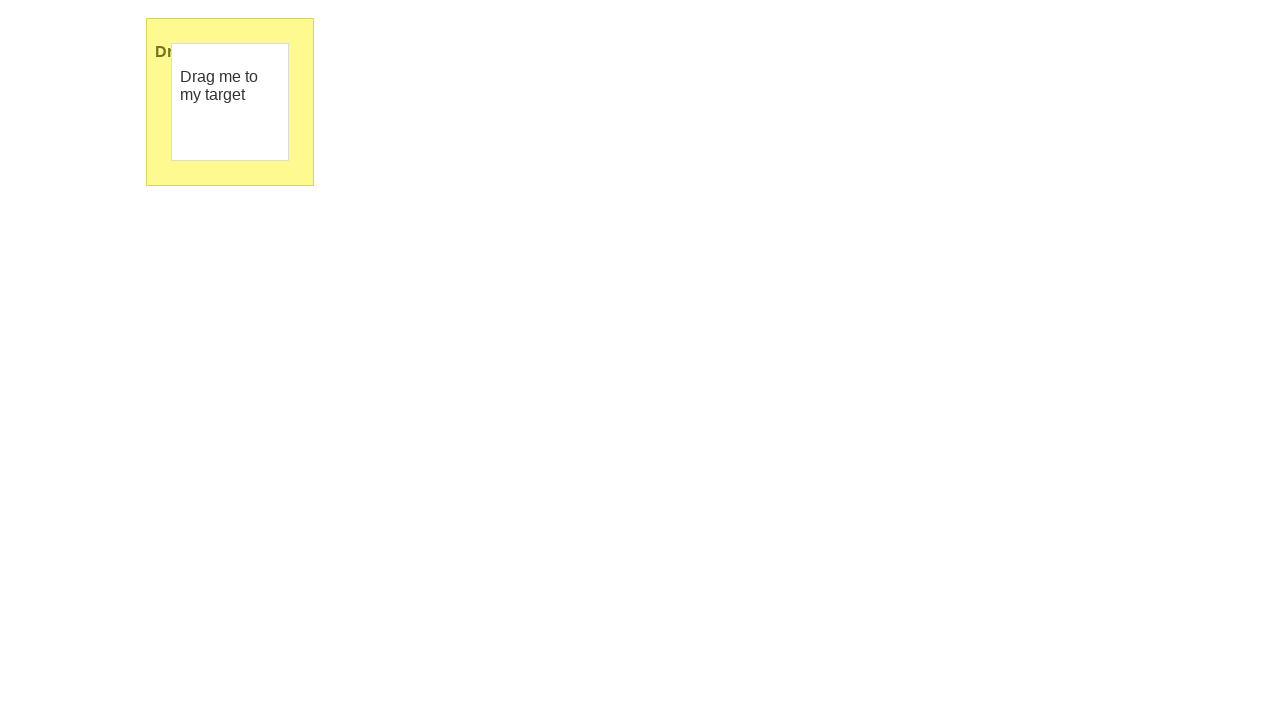

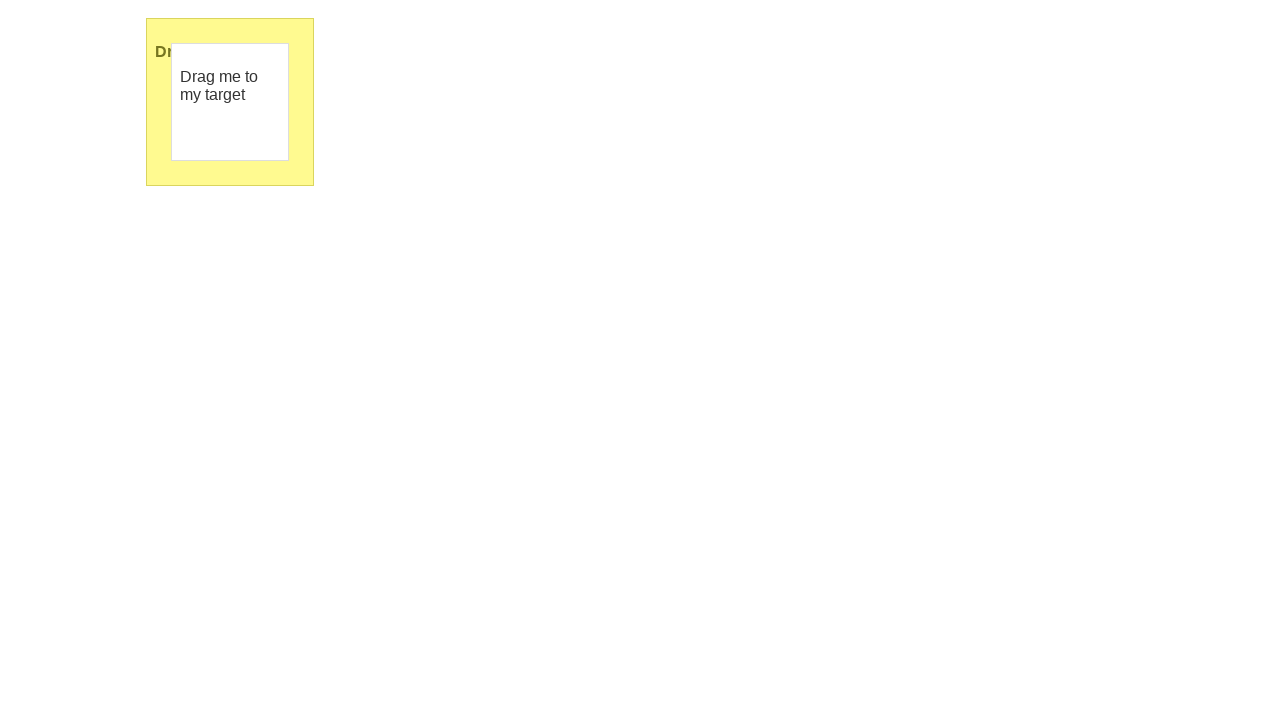